Tests radio button interaction on a practice page by navigating to the Practice section and clicking through all radio buttons in a group, selecting each one that is not already checked.

Starting URL: http://letskodeit.teachable.com/

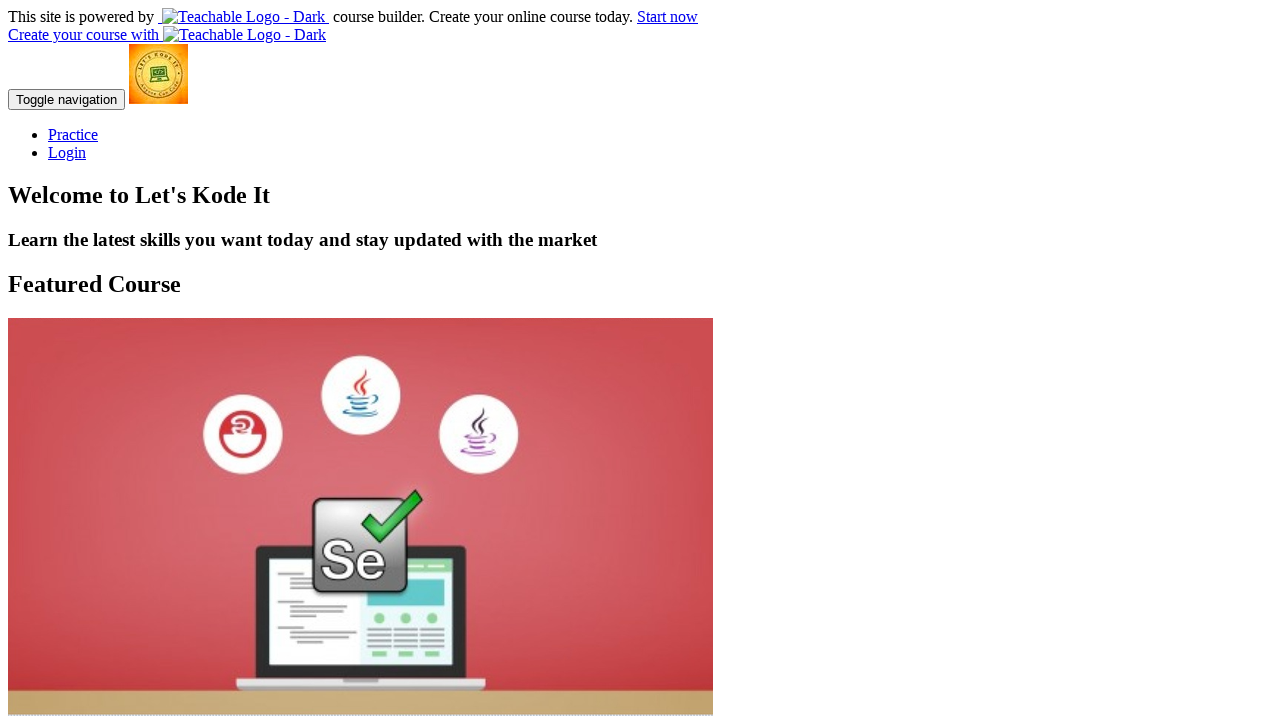

Clicked on Practice link at (73, 134) on text=Practice
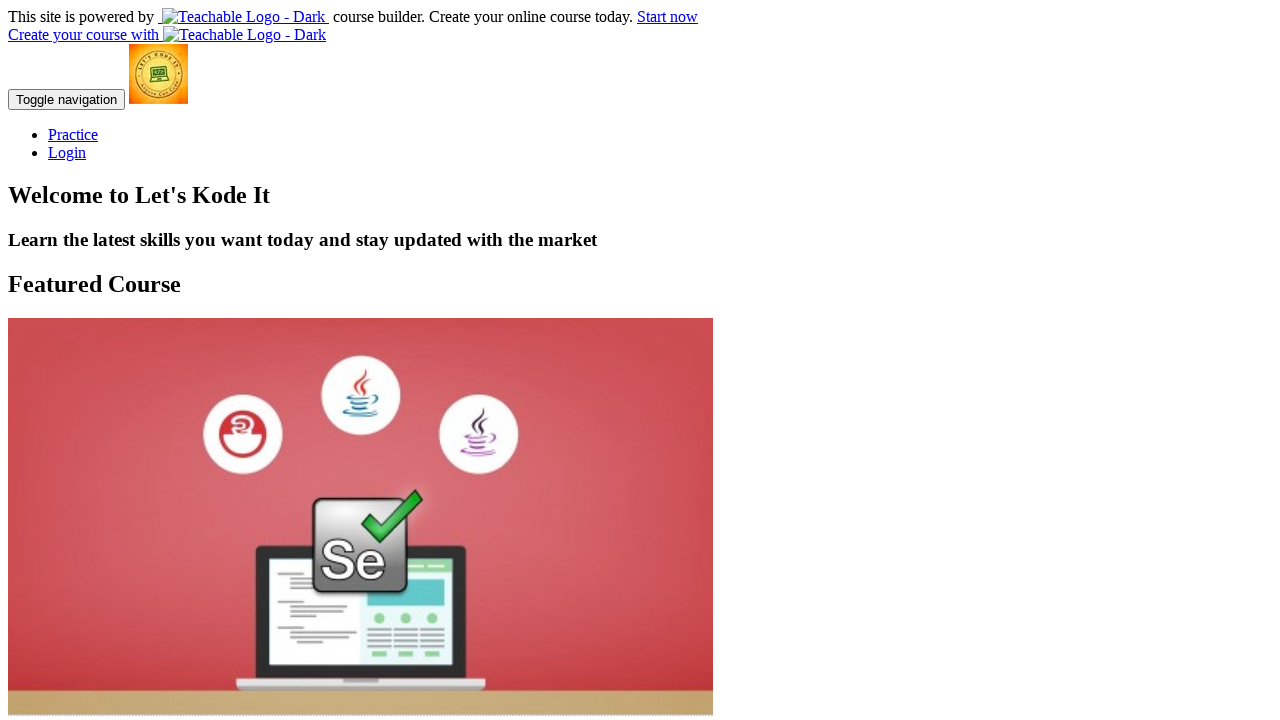

Waited for page to load (networkidle)
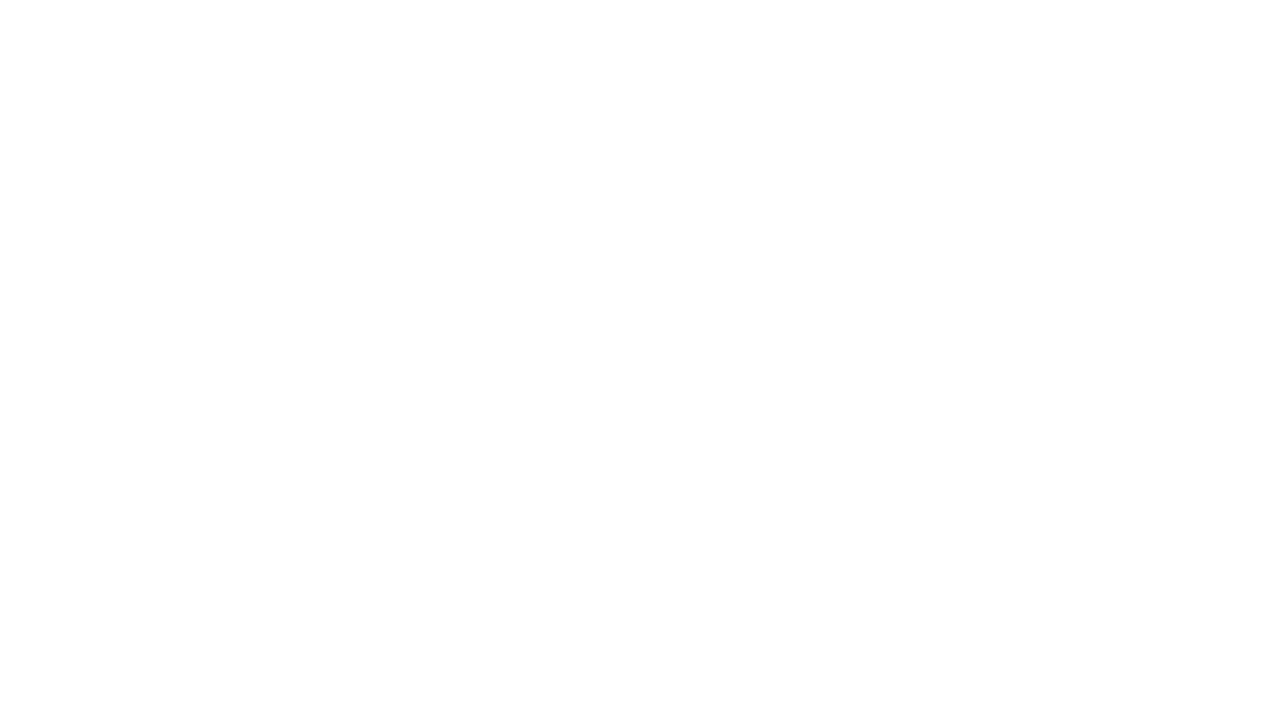

Located all radio buttons with name 'cars'
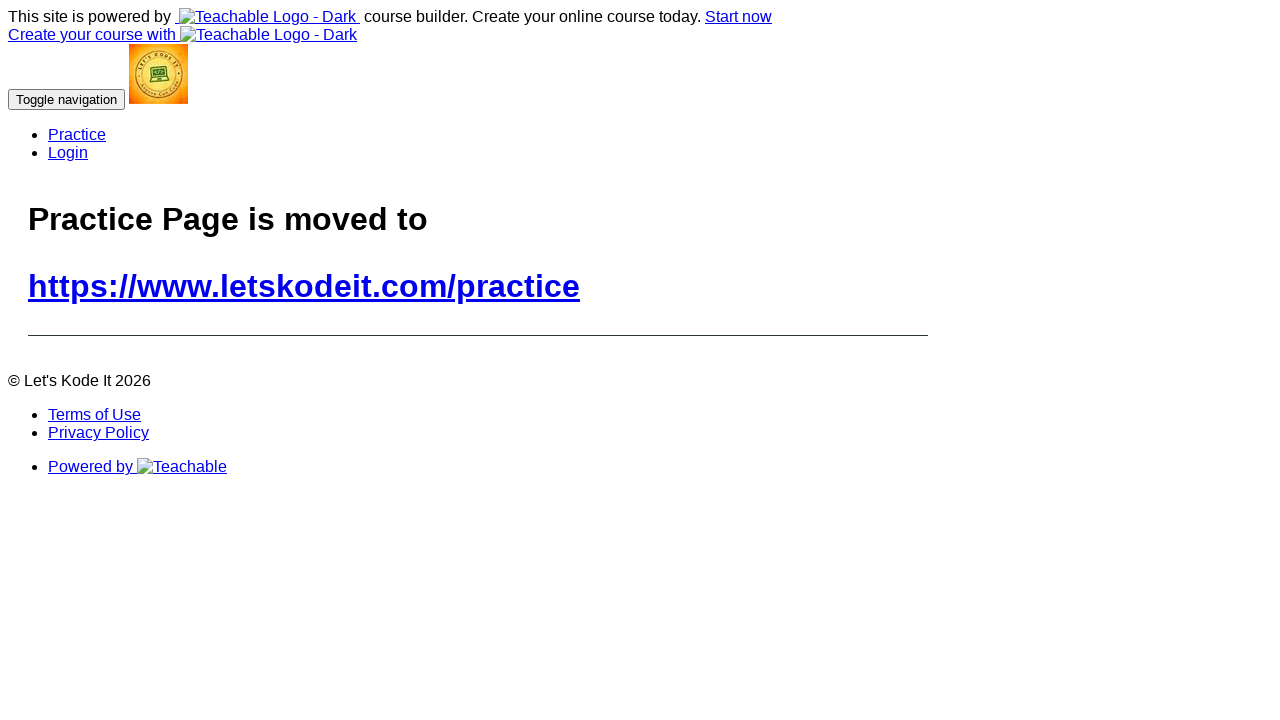

Found 0 radio buttons in the group
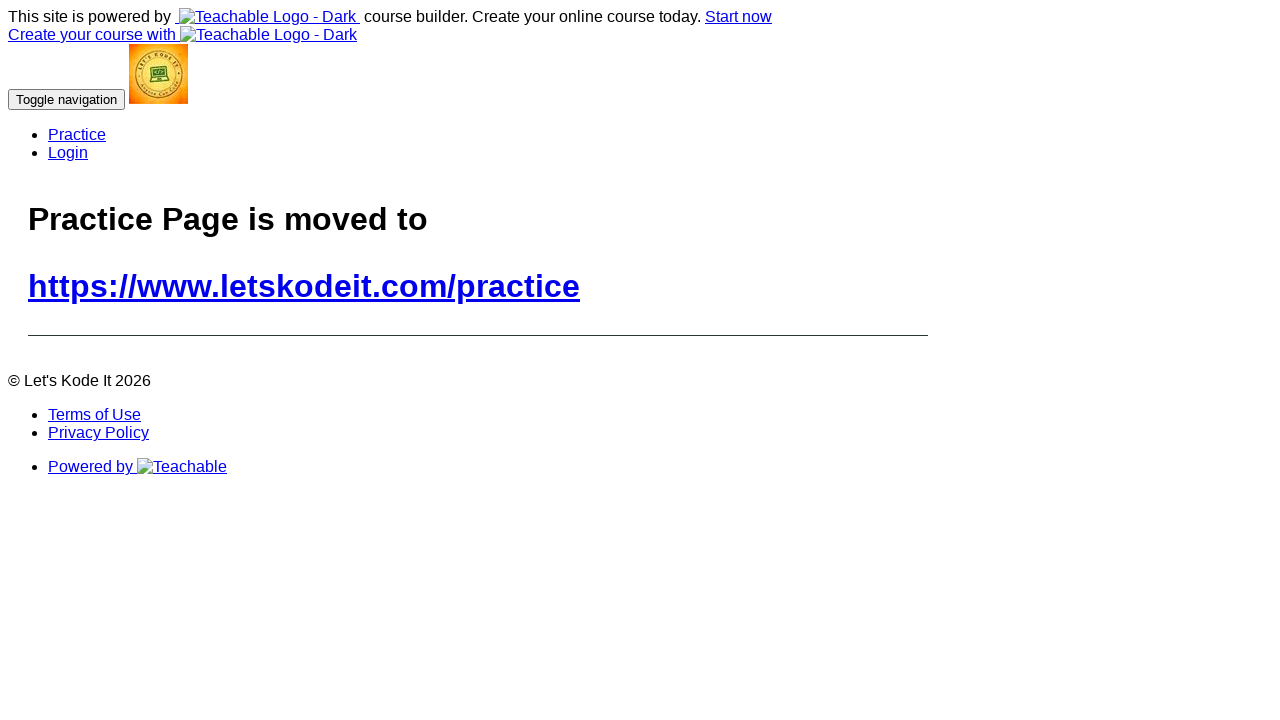

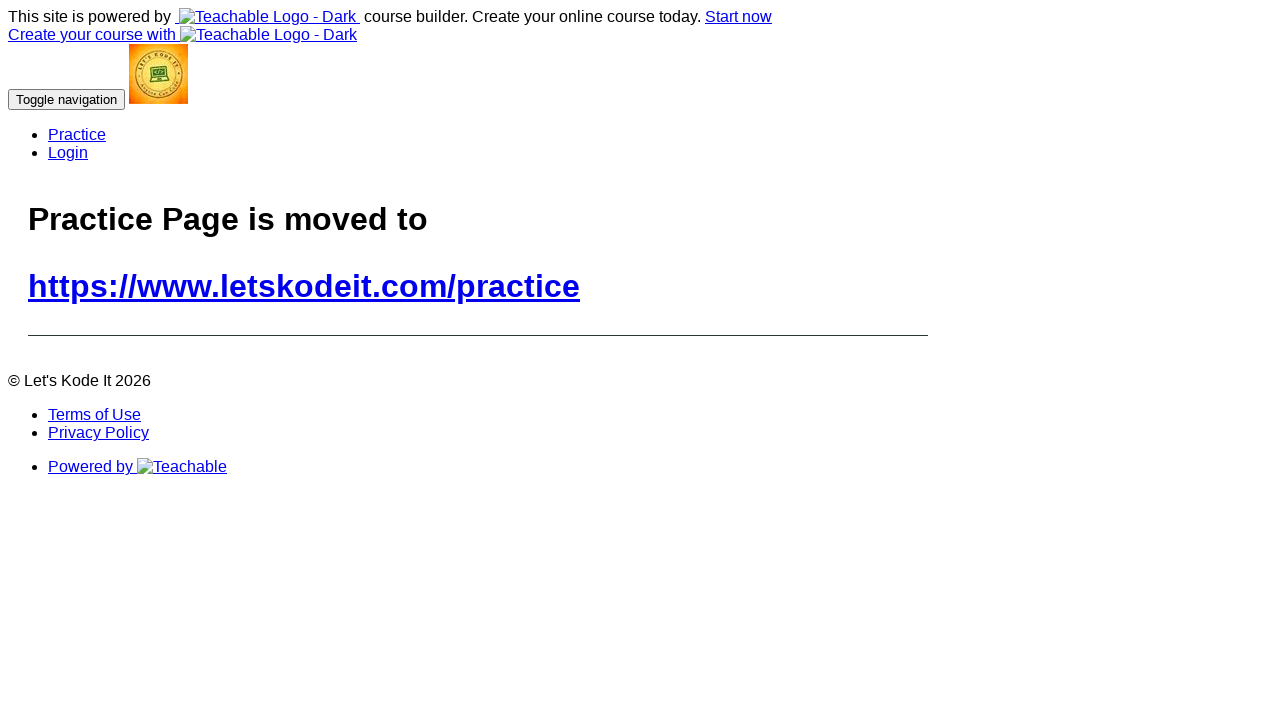